Tests the pause functionality in Selenium Actions API by performing mouse and keyboard actions with deliberate pauses between them

Starting URL: https://selenium.dev/selenium/web/mouse_interaction.html

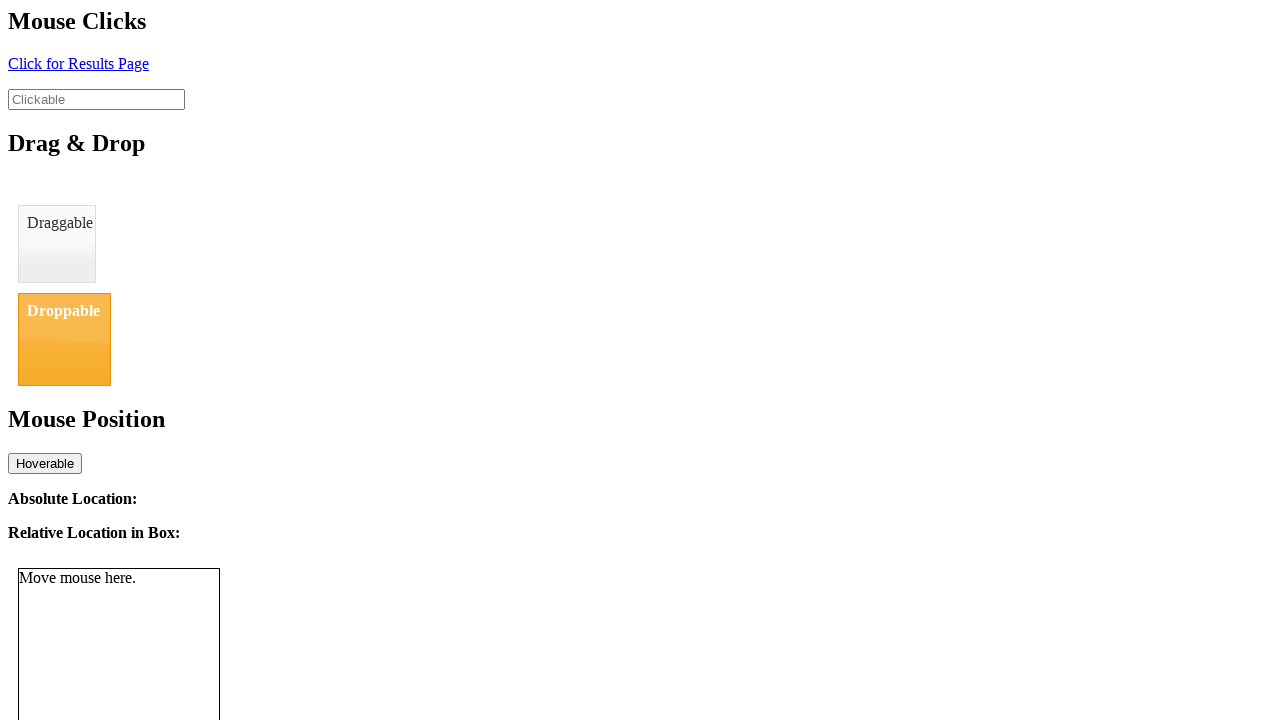

Hovered over clickable element at (96, 99) on #clickable
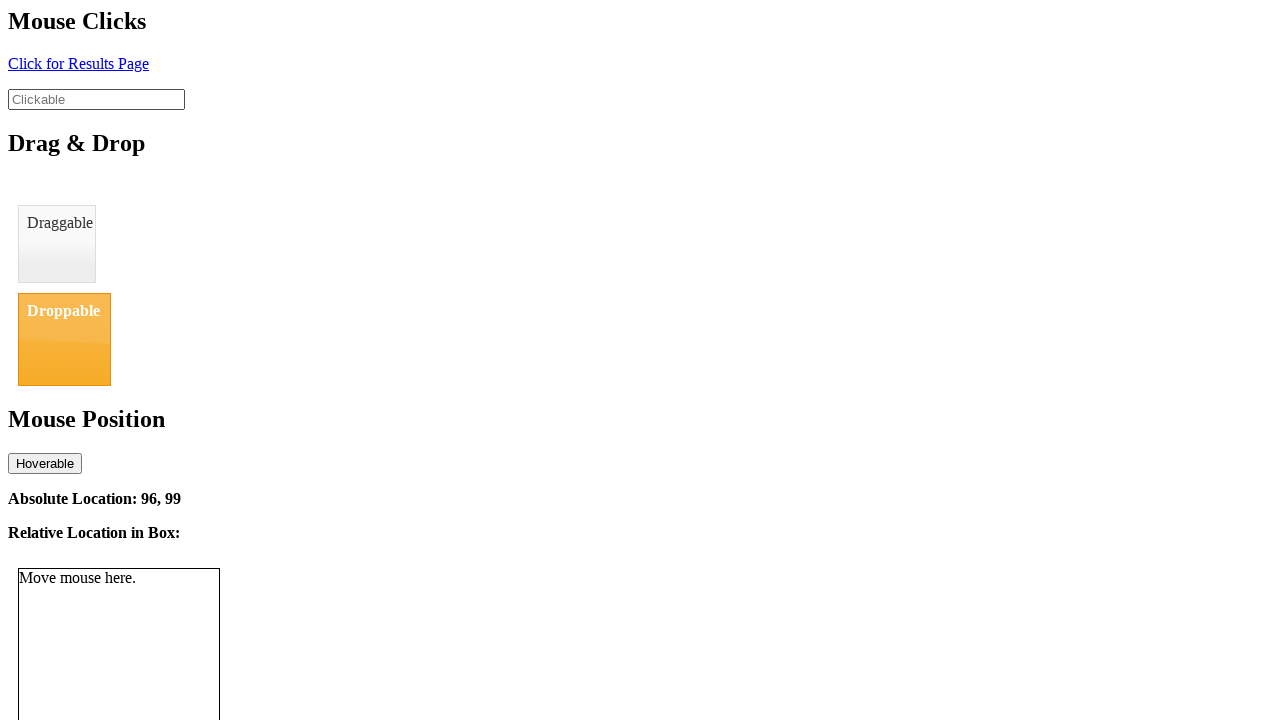

Paused for 1 second
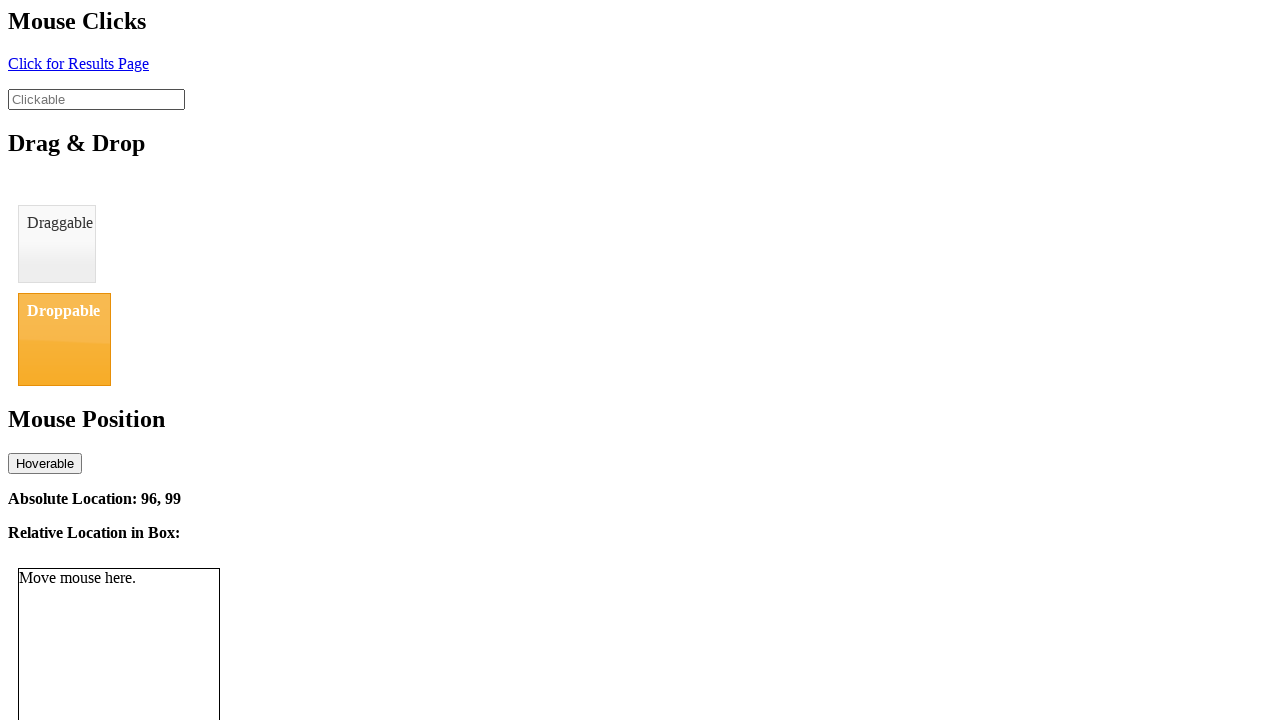

Pressed Enter key on clickable element on #clickable
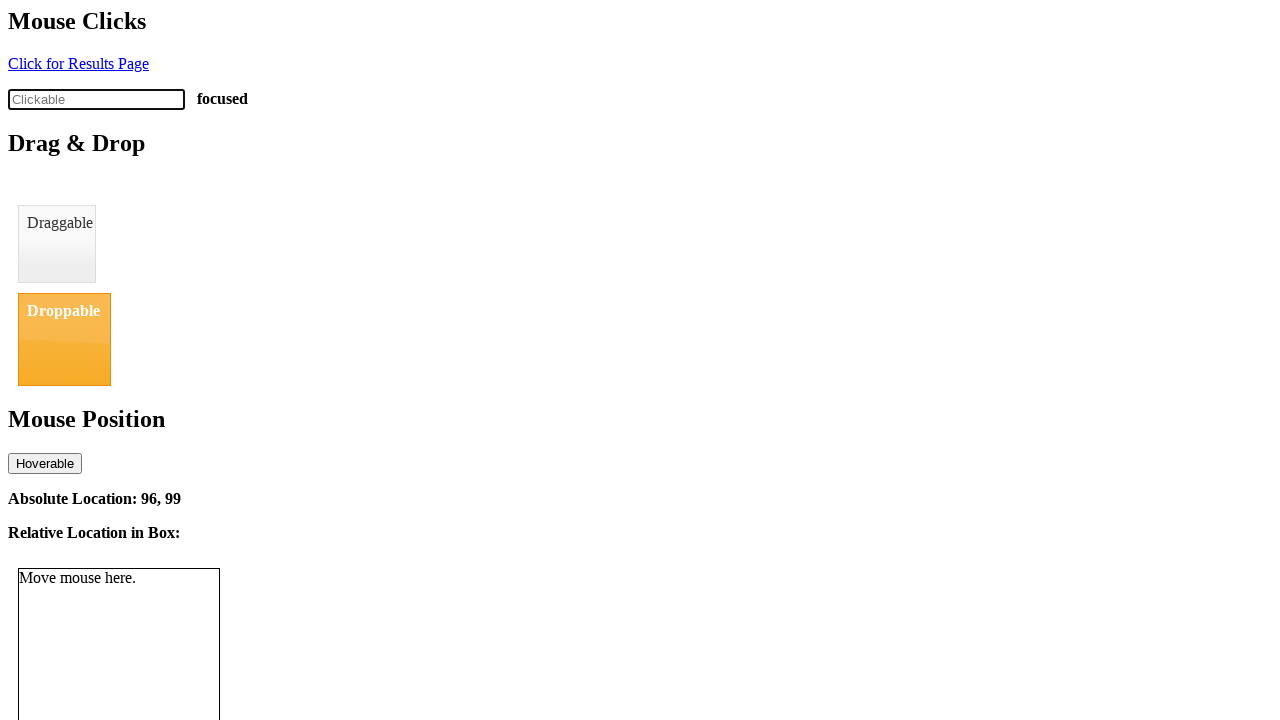

Paused for 1 second after pressing Enter
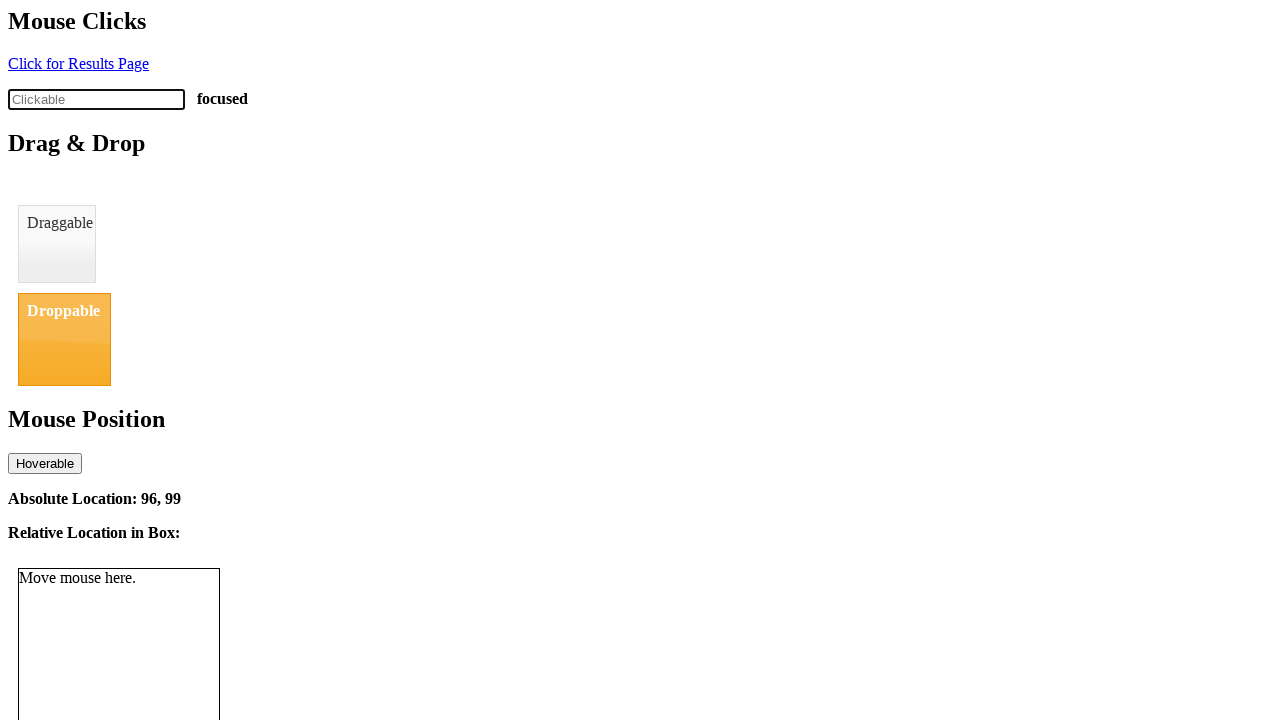

Typed 'abc' using keyboard
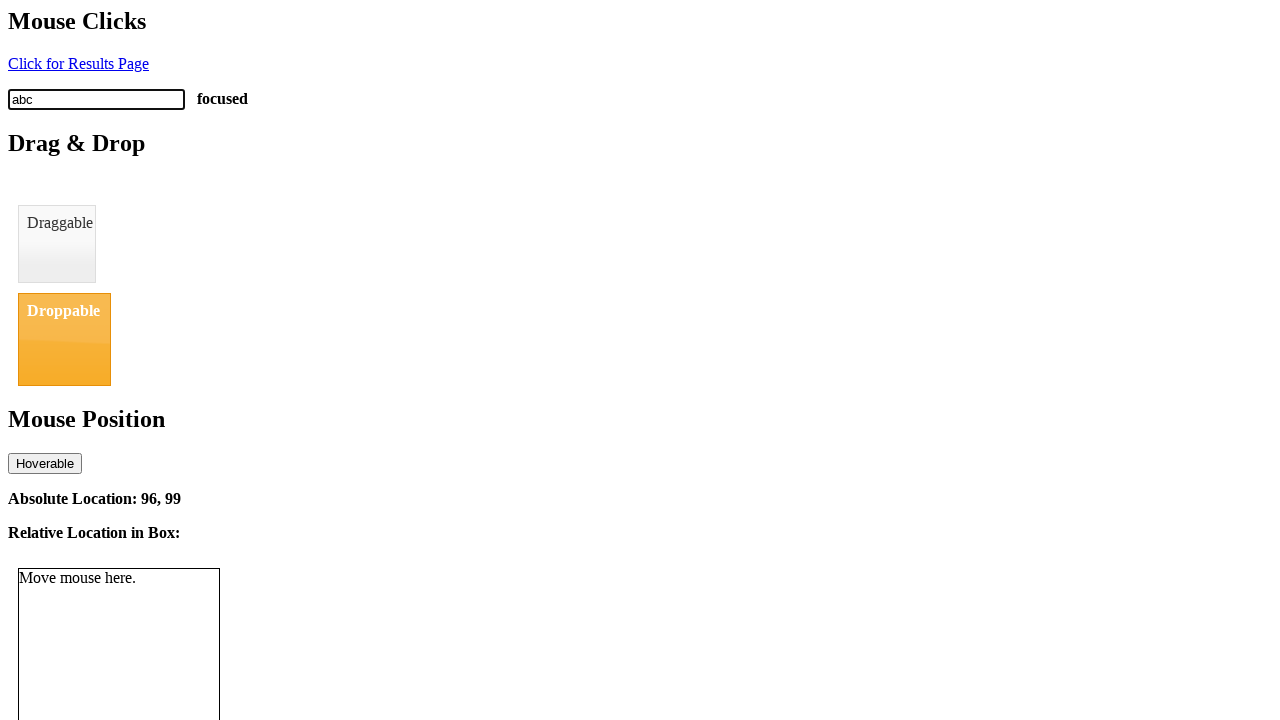

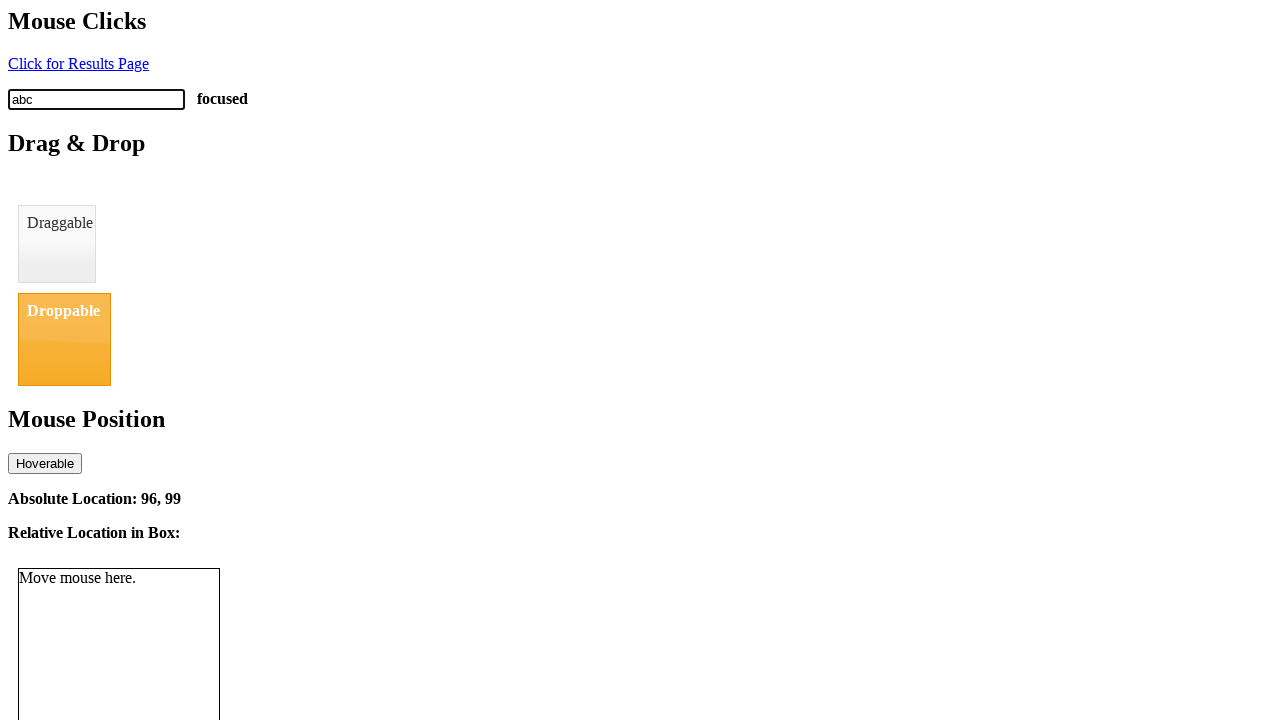